Tests checkbox interaction by navigating to interactions page and clicking a checkbox to verify it becomes selected

Starting URL: https://ultimateqa.com/automation

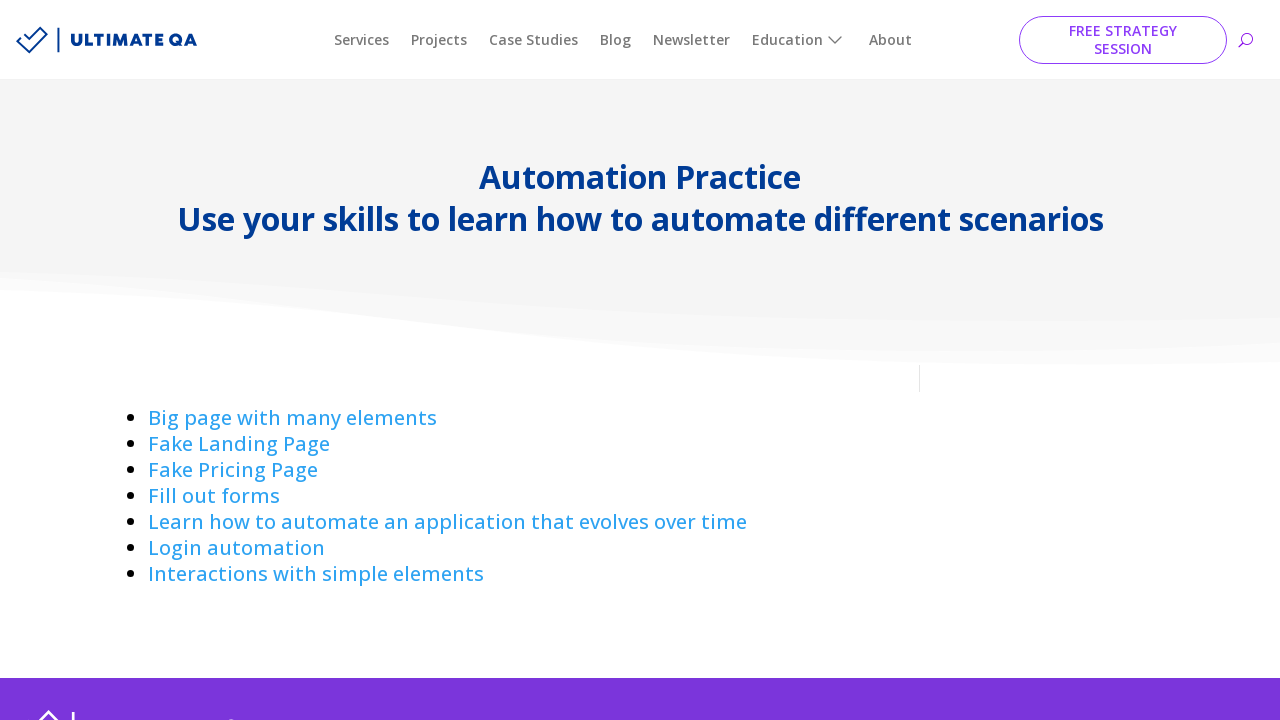

Clicked on 'Interactions with simple elements' link to navigate to interactions page at (316, 574) on text=Interactions with simple elements
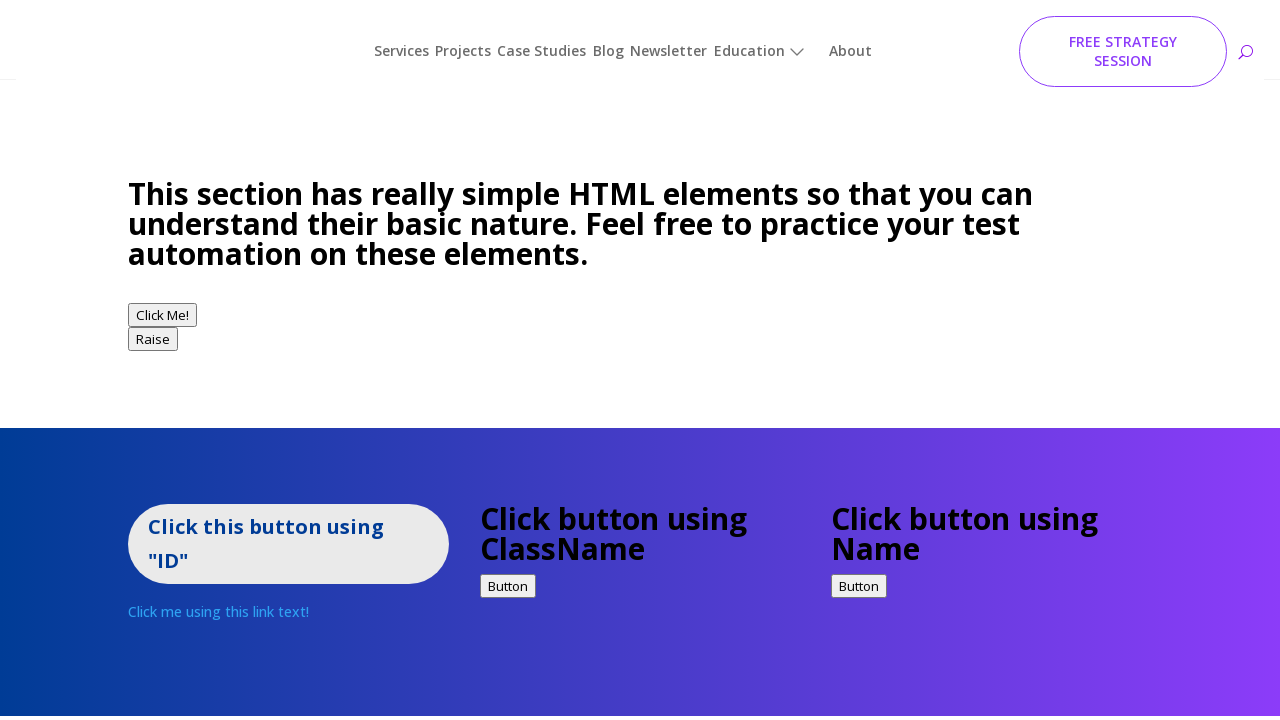

Waited for checkbox selector to be available
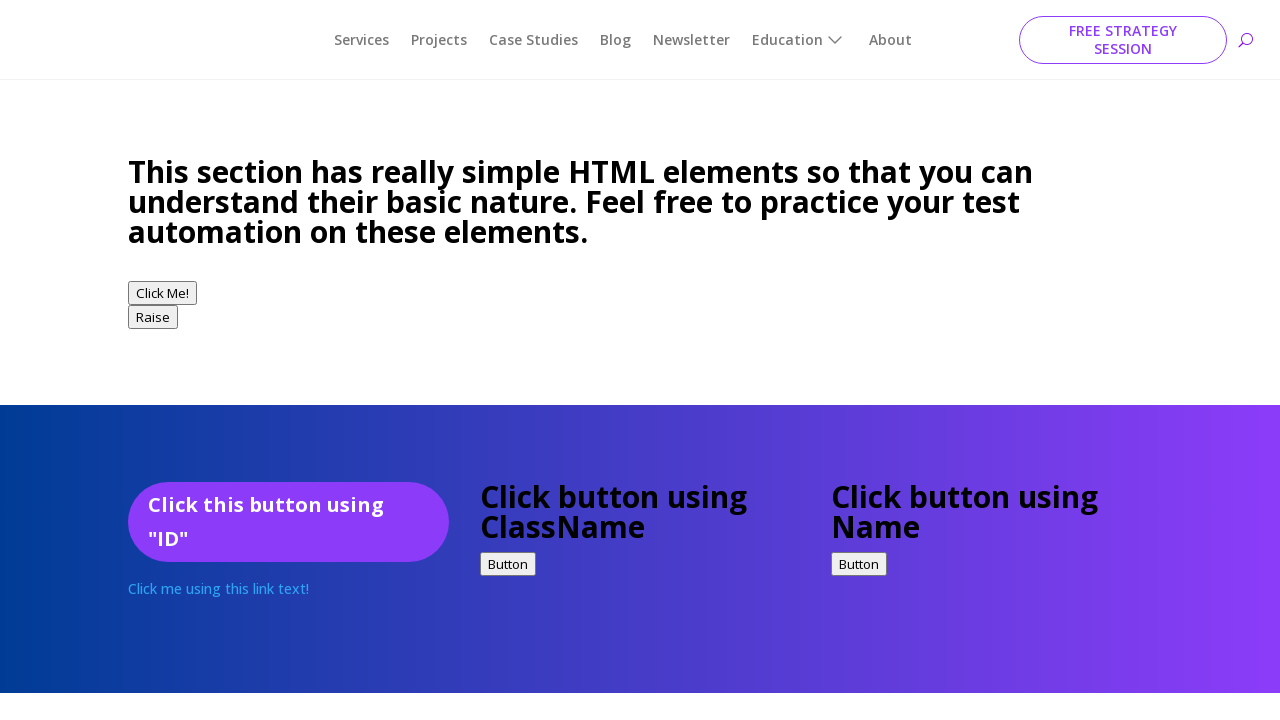

Clicked checkbox to select it at (138, 360) on .et_pb_blurb_7 input:nth-child(3)
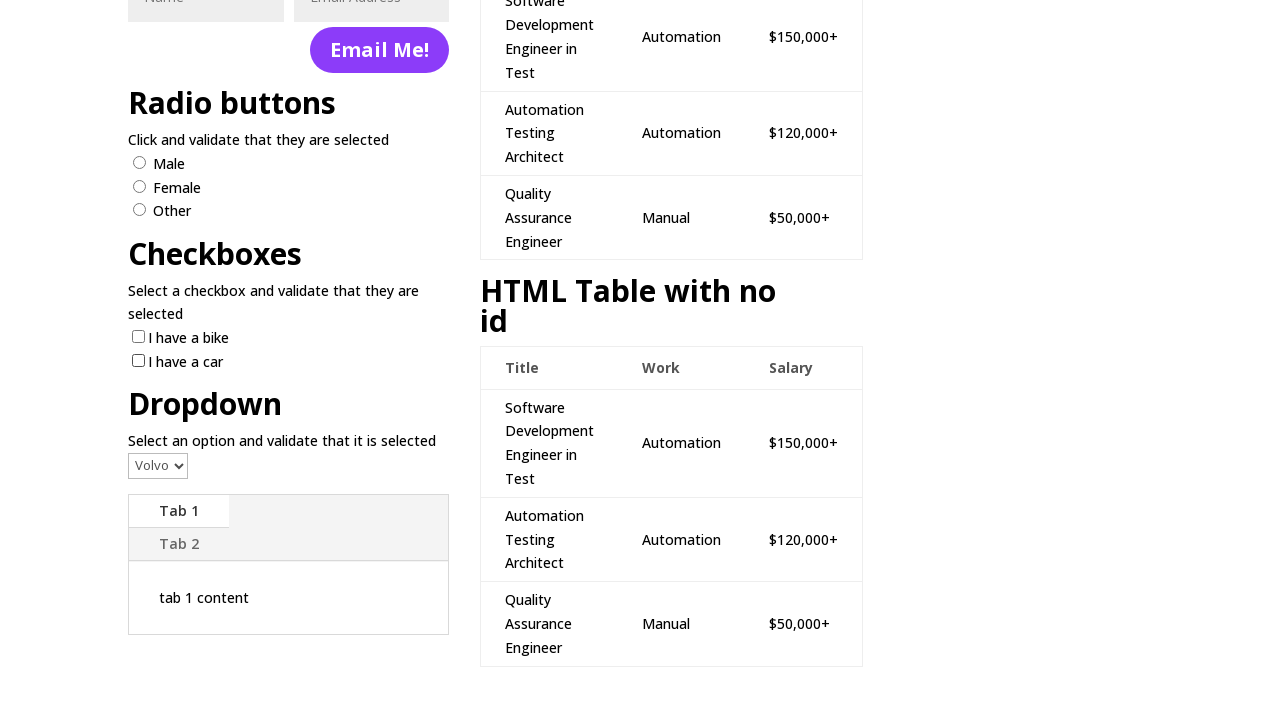

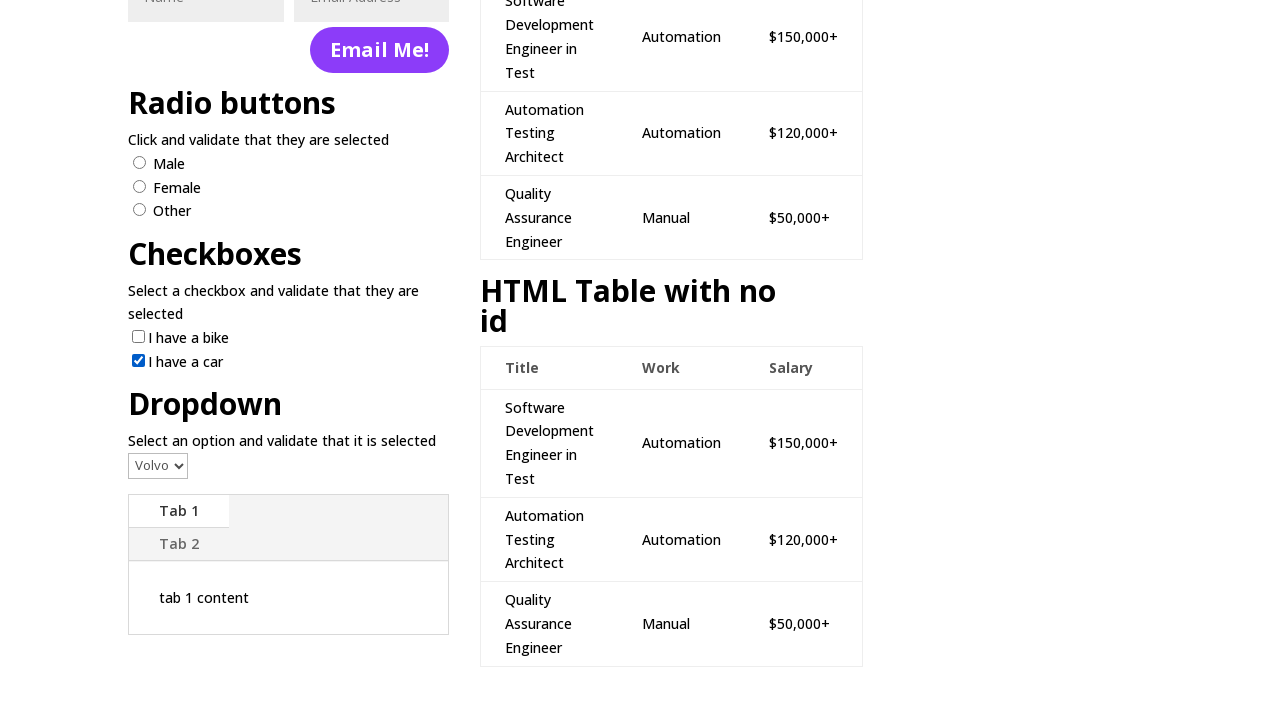